Tests element clickability by clicking a button that enables another button, then waits for the second button to become clickable

Starting URL: https://www.leafground.com/waits.xhtml

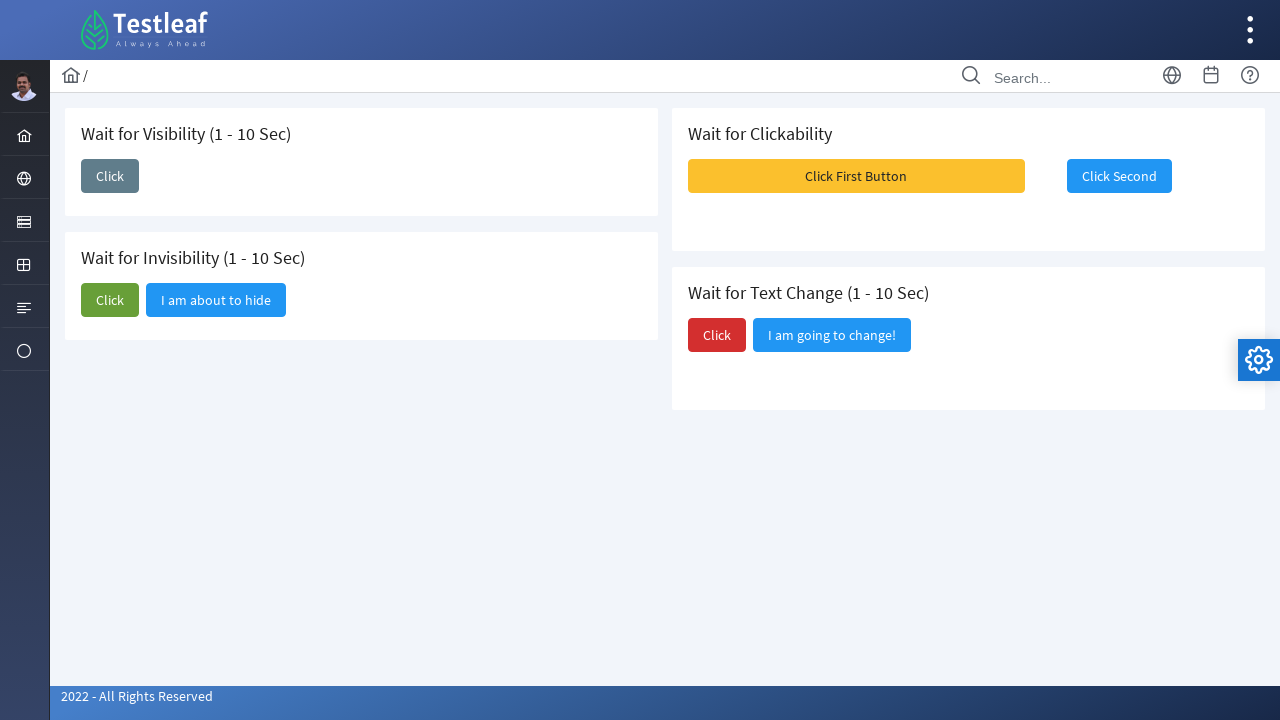

Navigated to waits.xhtml page
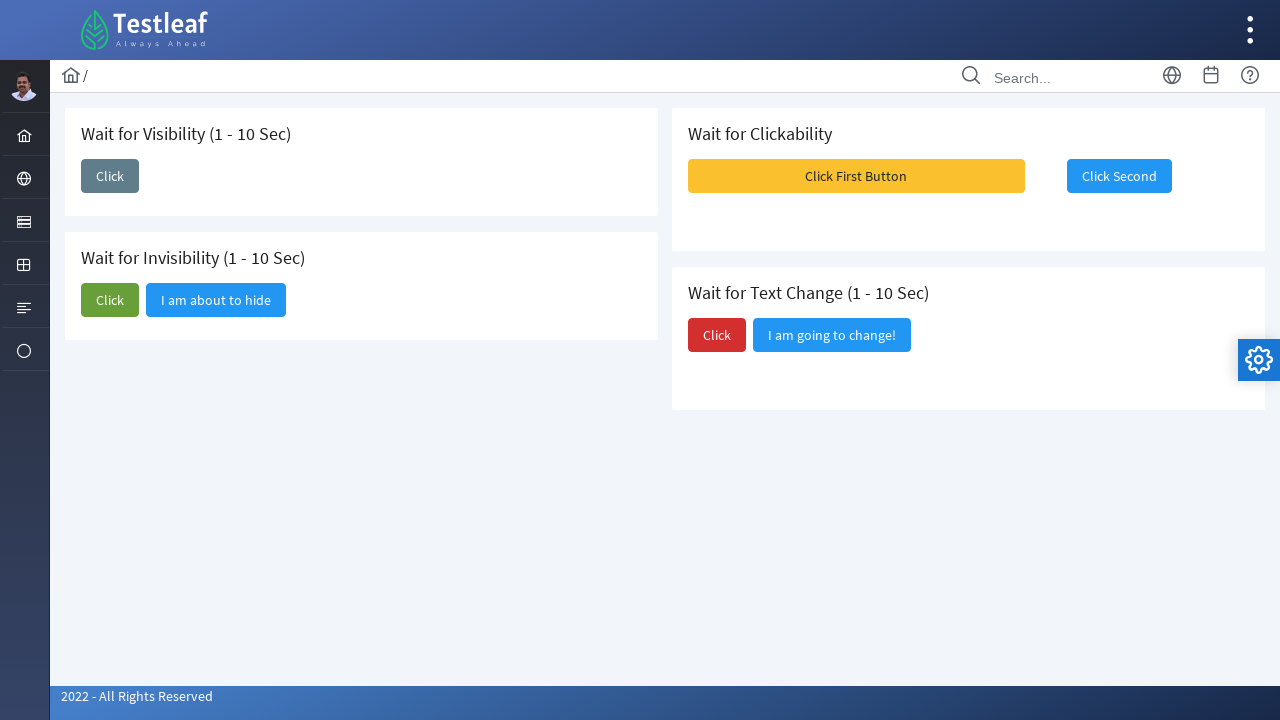

Clicked first button to enable second button at (856, 176) on xpath=//span[text()='Click First Button']
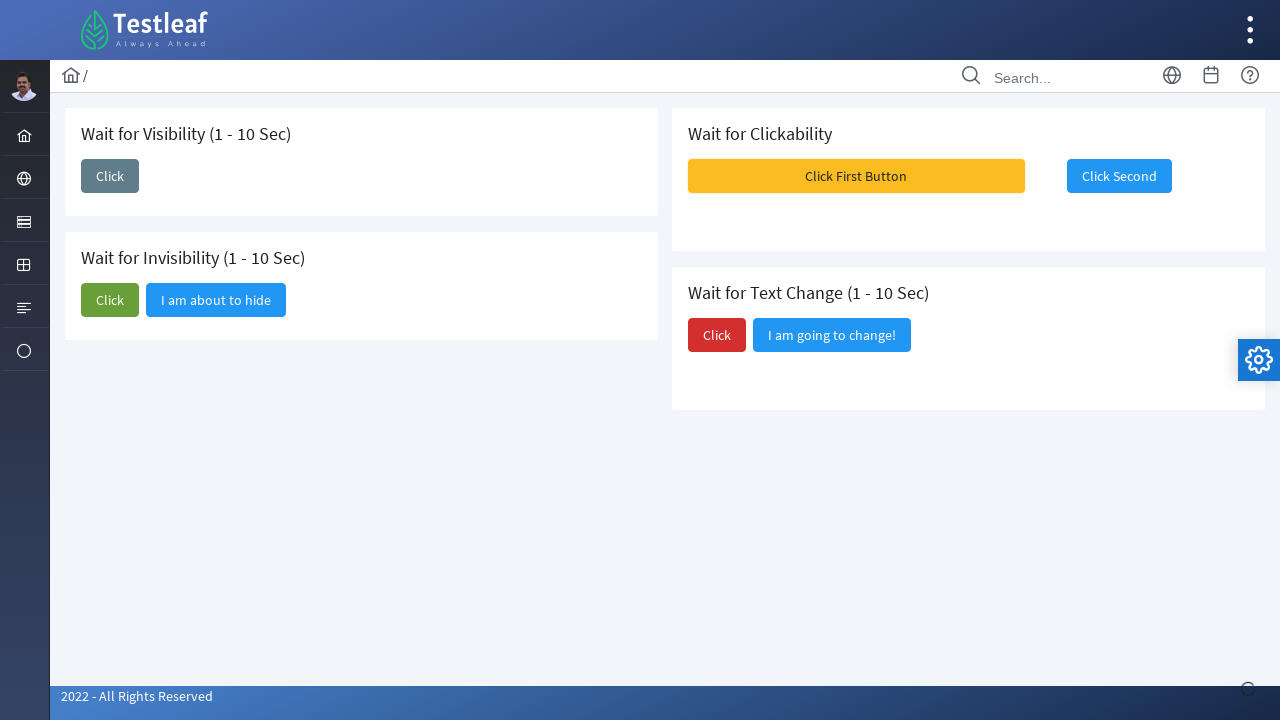

Second button became visible and clickable
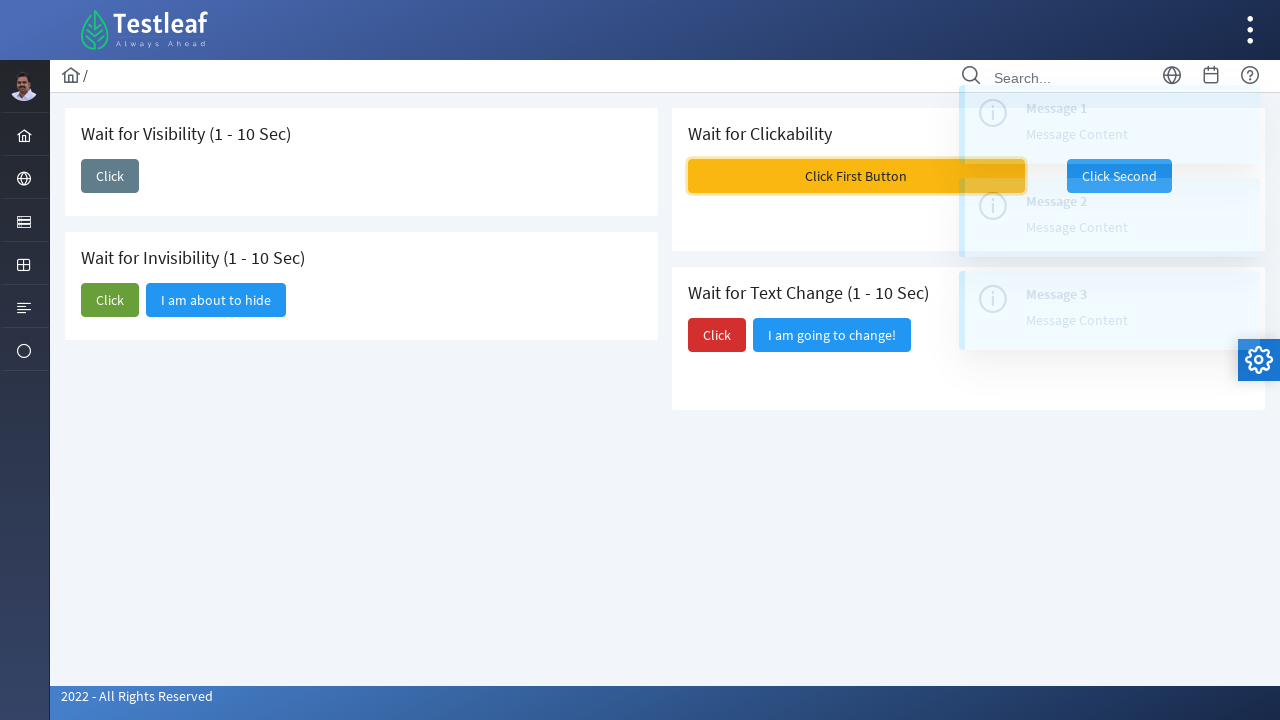

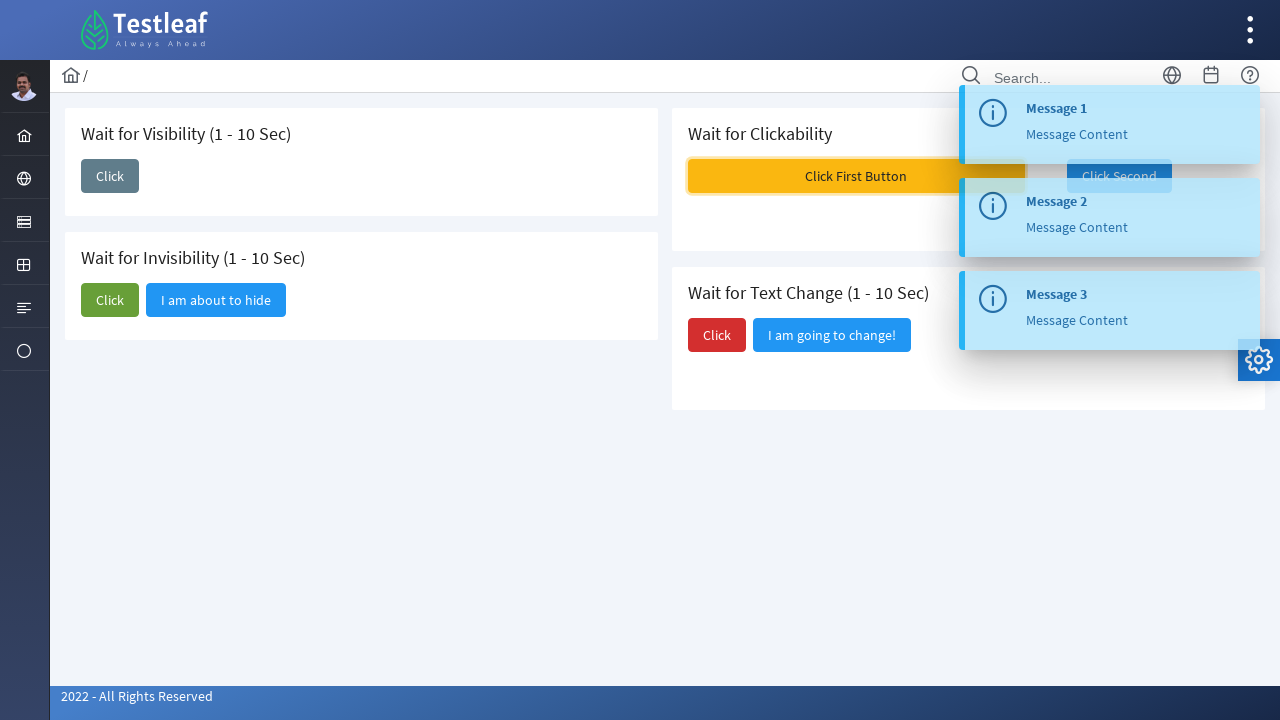